Clicks first dark color item and verifies the first color selection item gets the same color

Starting URL: https://4knort.github.io/colorizr

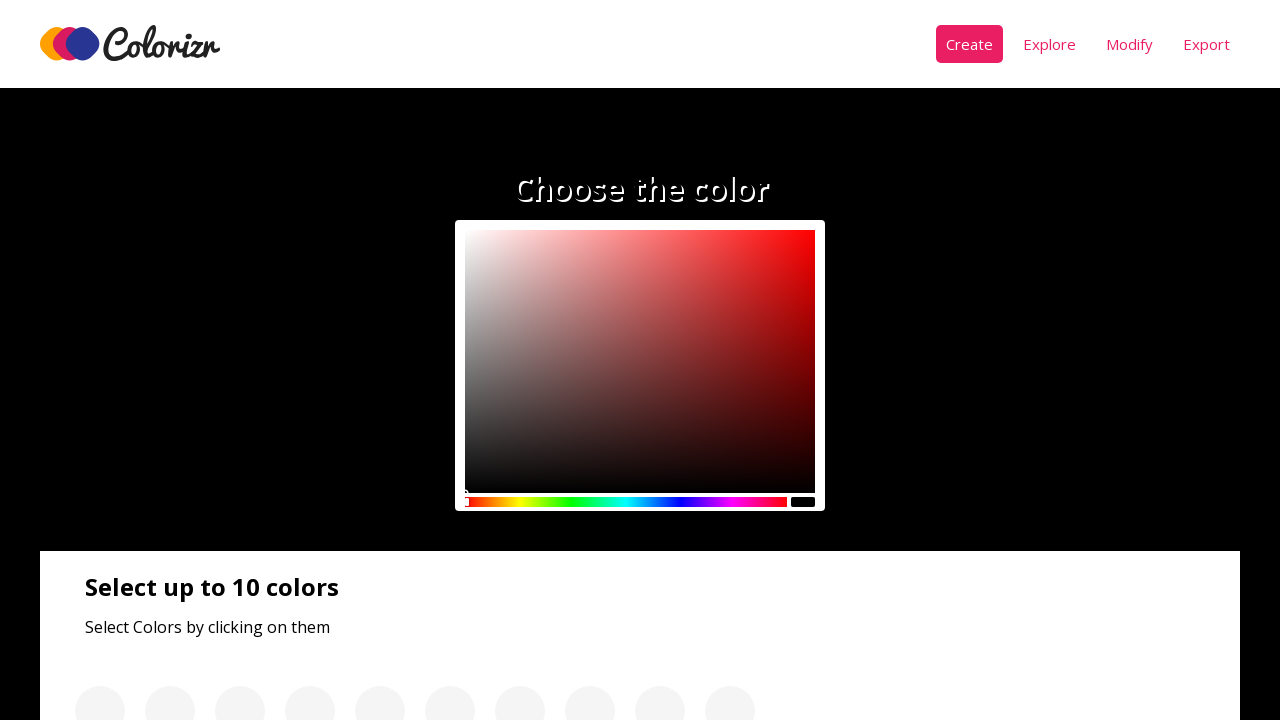

Clicked first dark color item in color panel at (132, 360) on div:nth-child(3) > .panel__colors > div >> nth=0
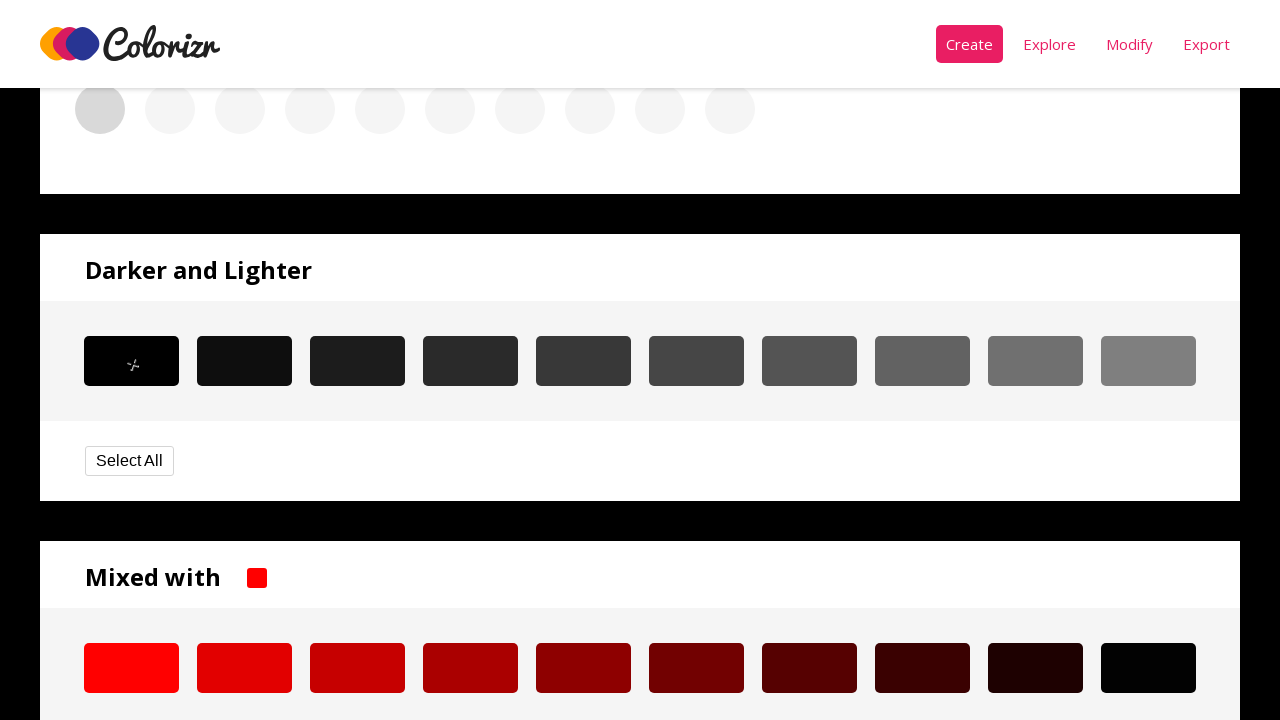

Waited 1 second for UI update
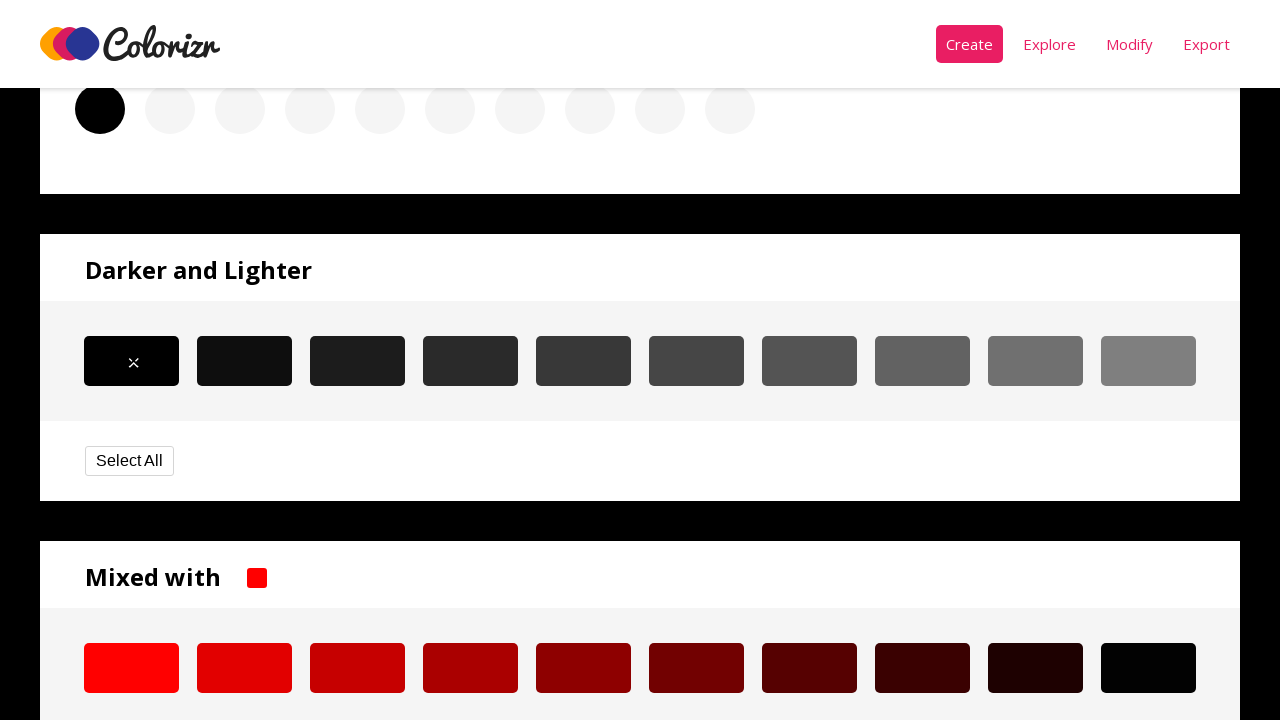

Located first color selection item element
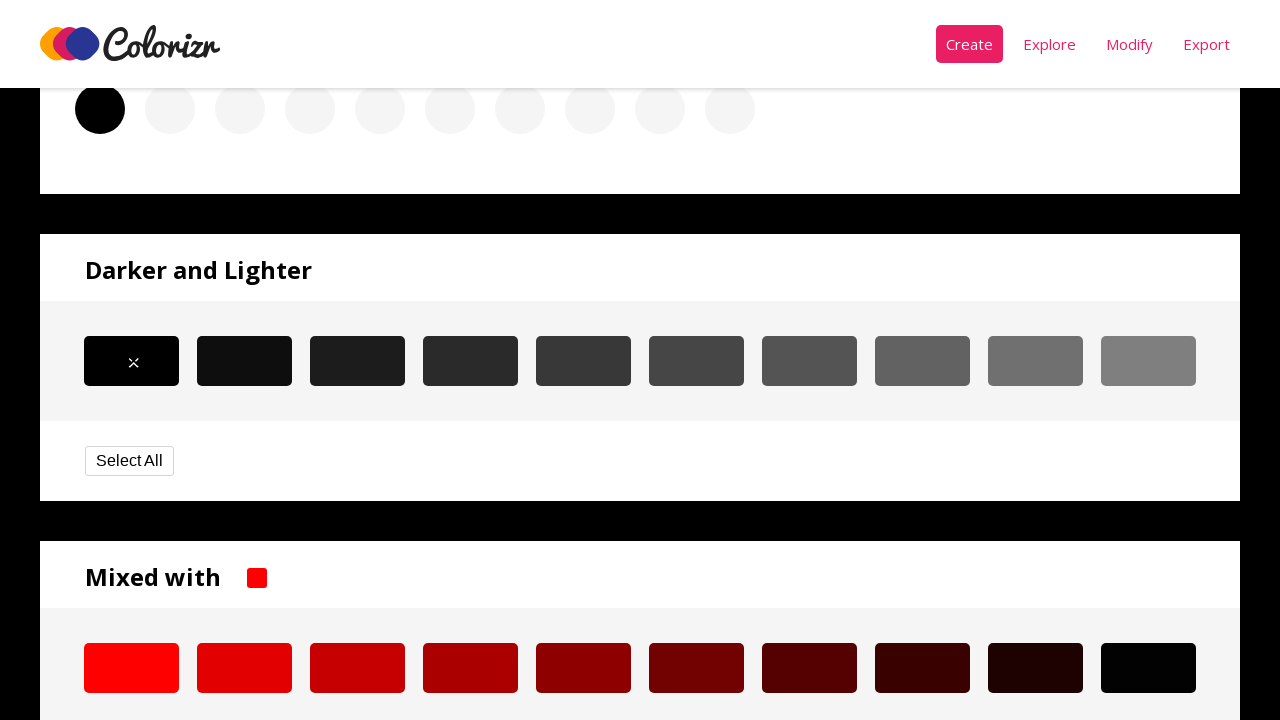

Located first dark color item element
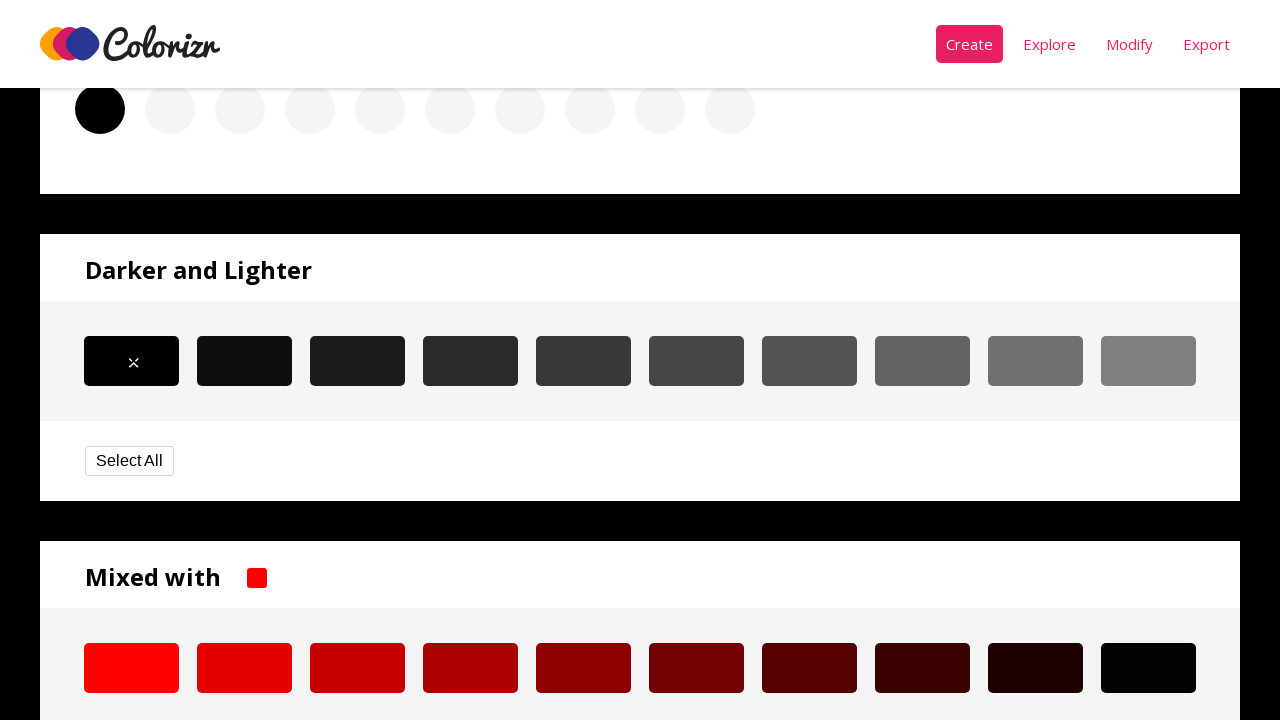

Retrieved background color from selection item
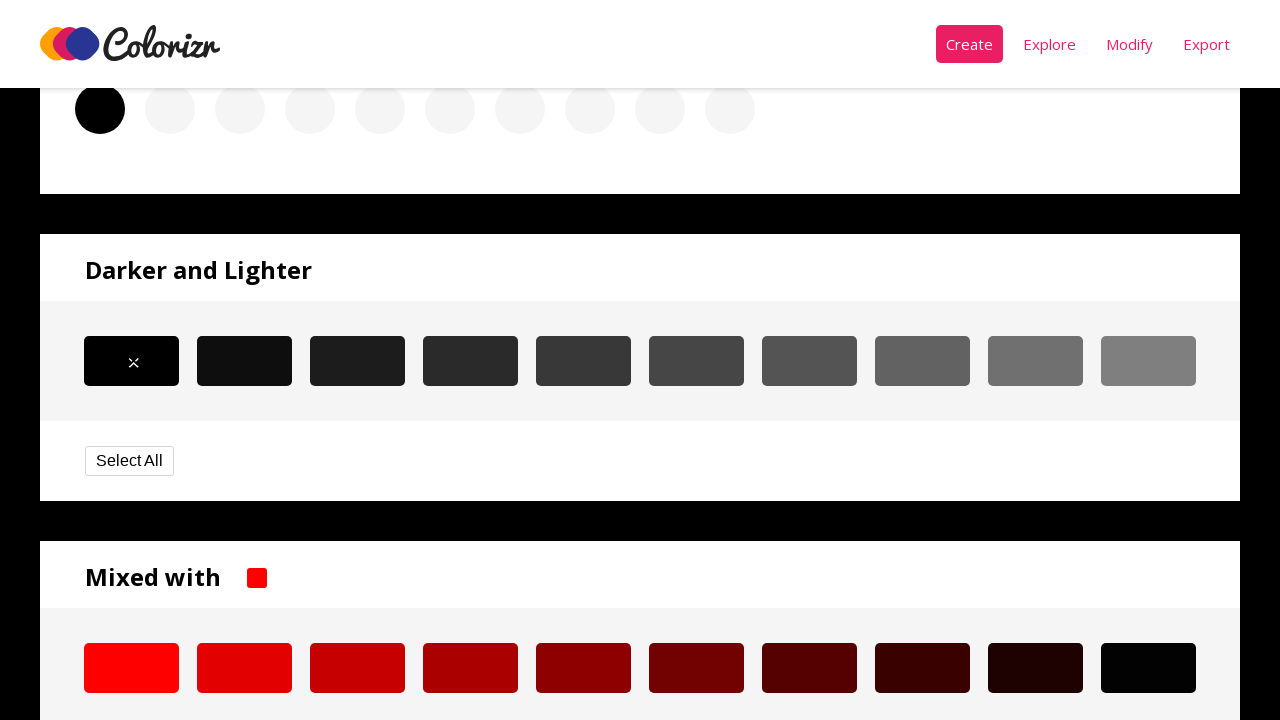

Retrieved background color from dark color item
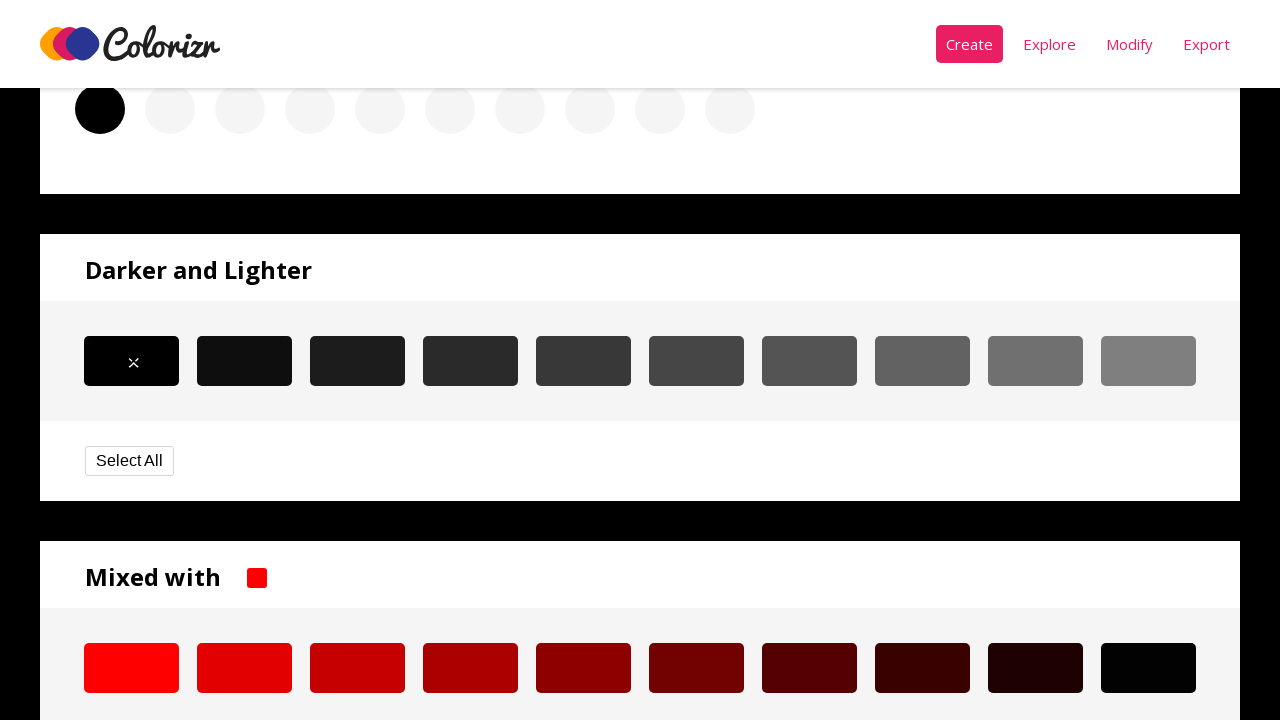

Verified first selection item color matches clicked dark color item
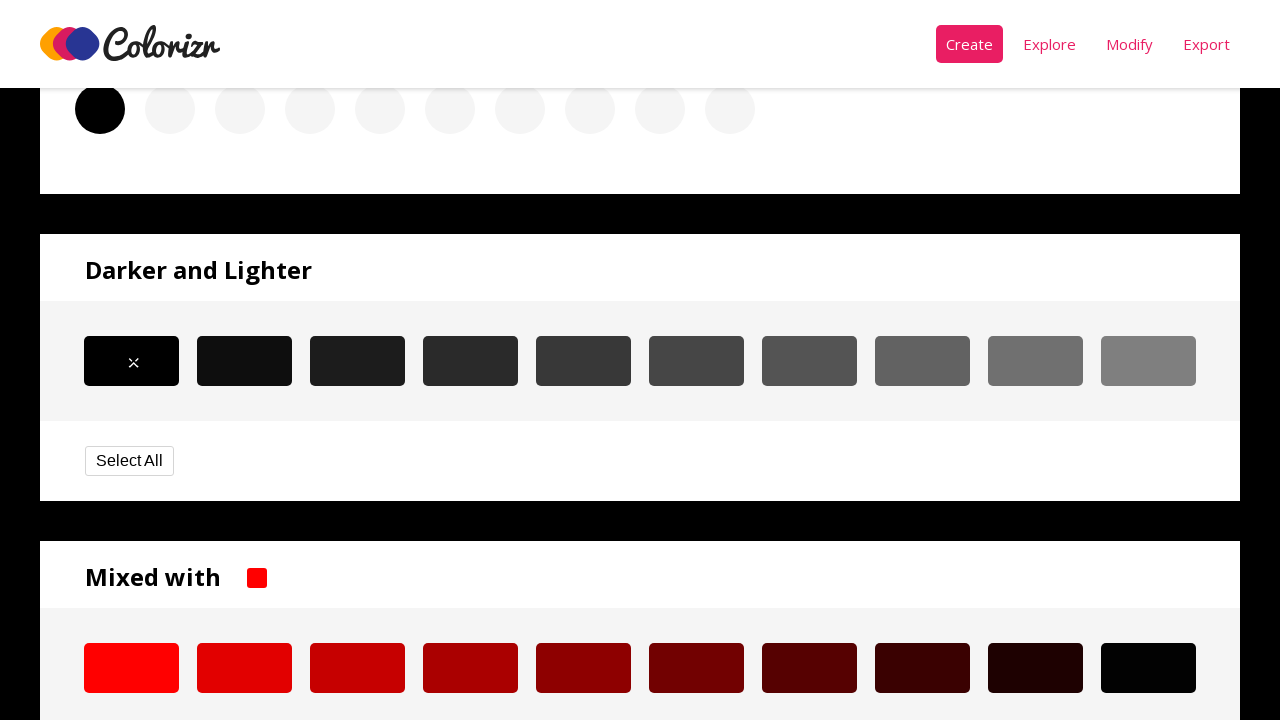

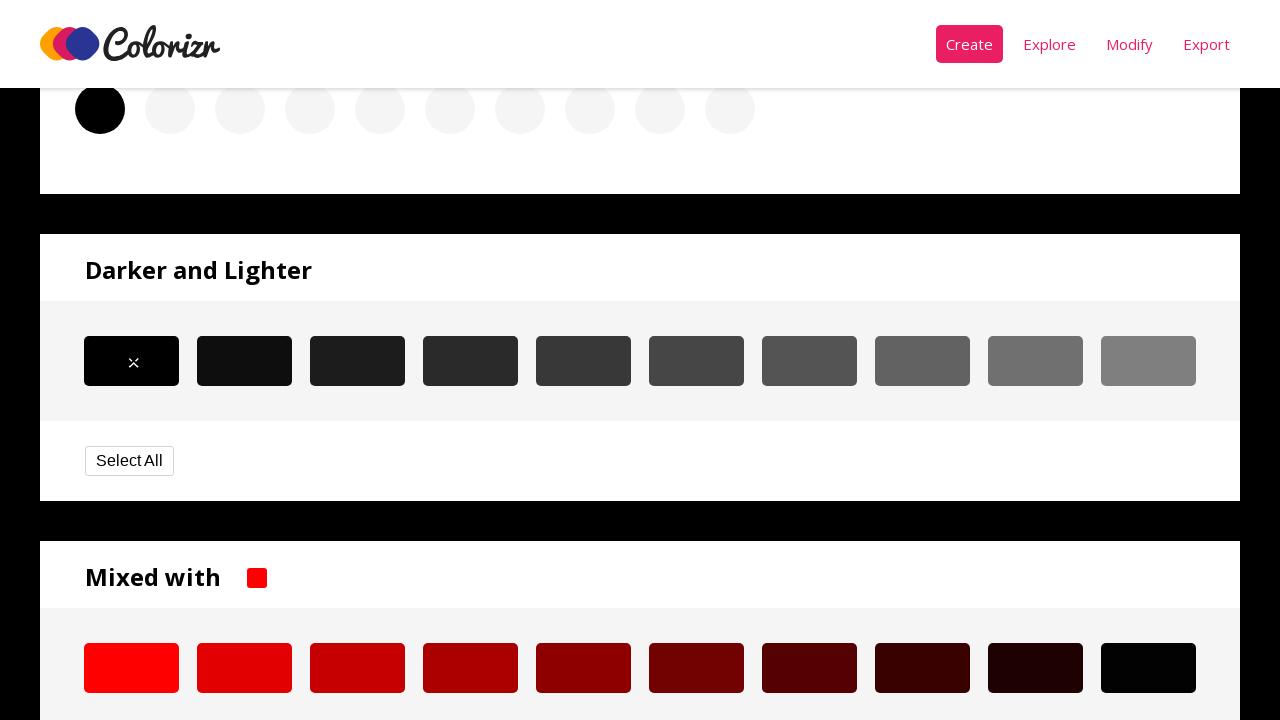